Tests the addValue functionality by setting a value in a text field and then appending additional text

Starting URL: http://www.tlkeith.com/WebDriverIOTutorialTest.html

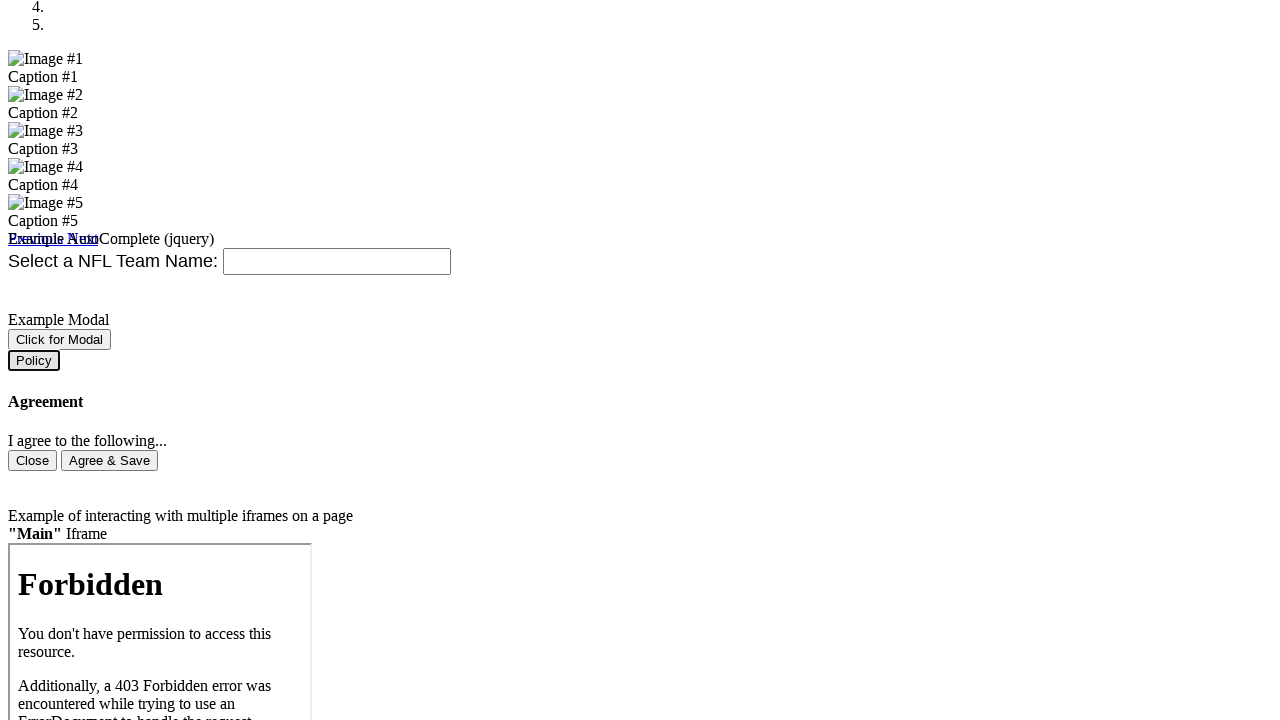

Filled first name field with initial value 'test' on #fname
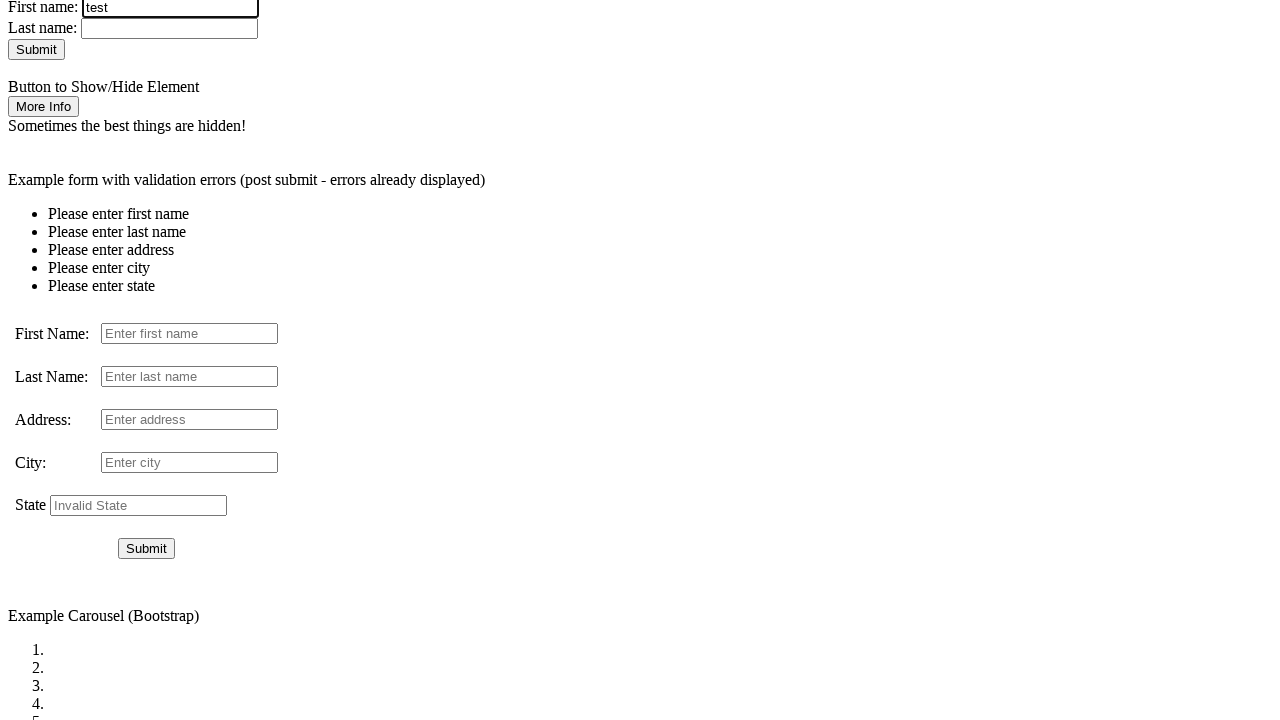

Appended ' 123' to first name field using press_sequentially
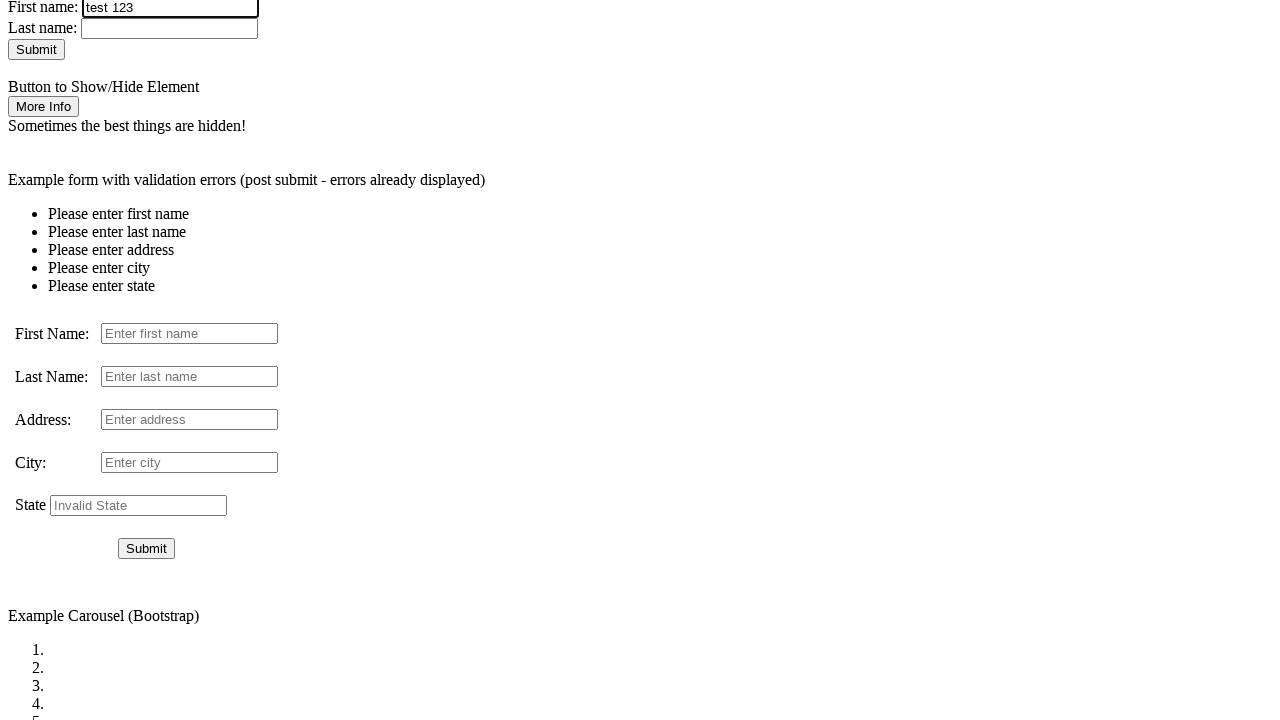

Verified that first name field contains combined value 'test 123'
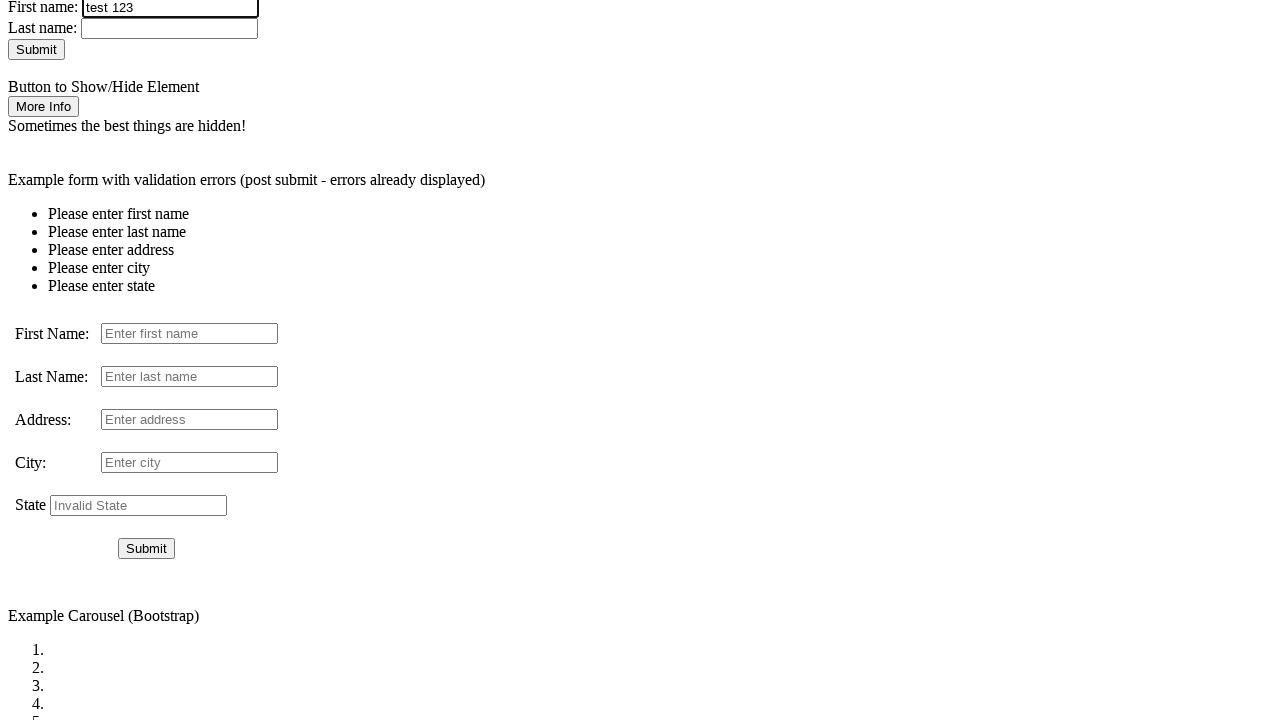

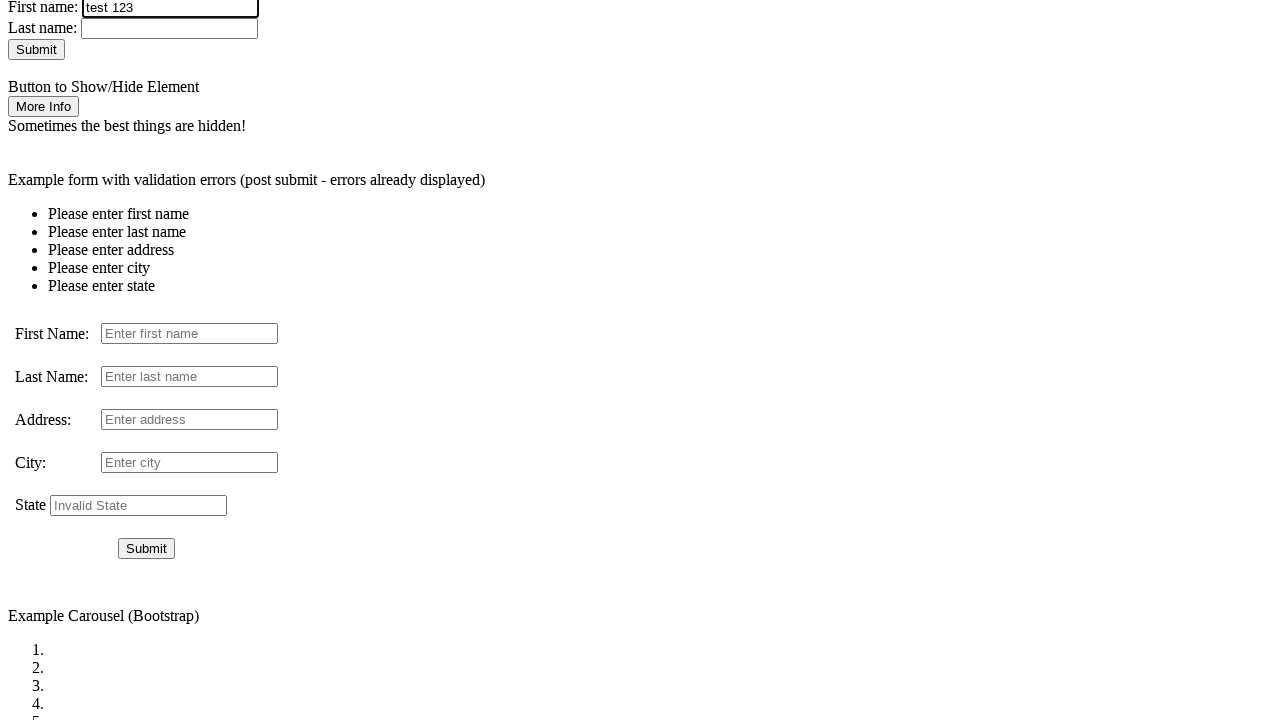